Navigates to a football statistics page, clicks the "All matches" button, and selects "Mexico" from the country dropdown to filter match data.

Starting URL: https://www.adamchoi.co.uk/teamgoals/detailed

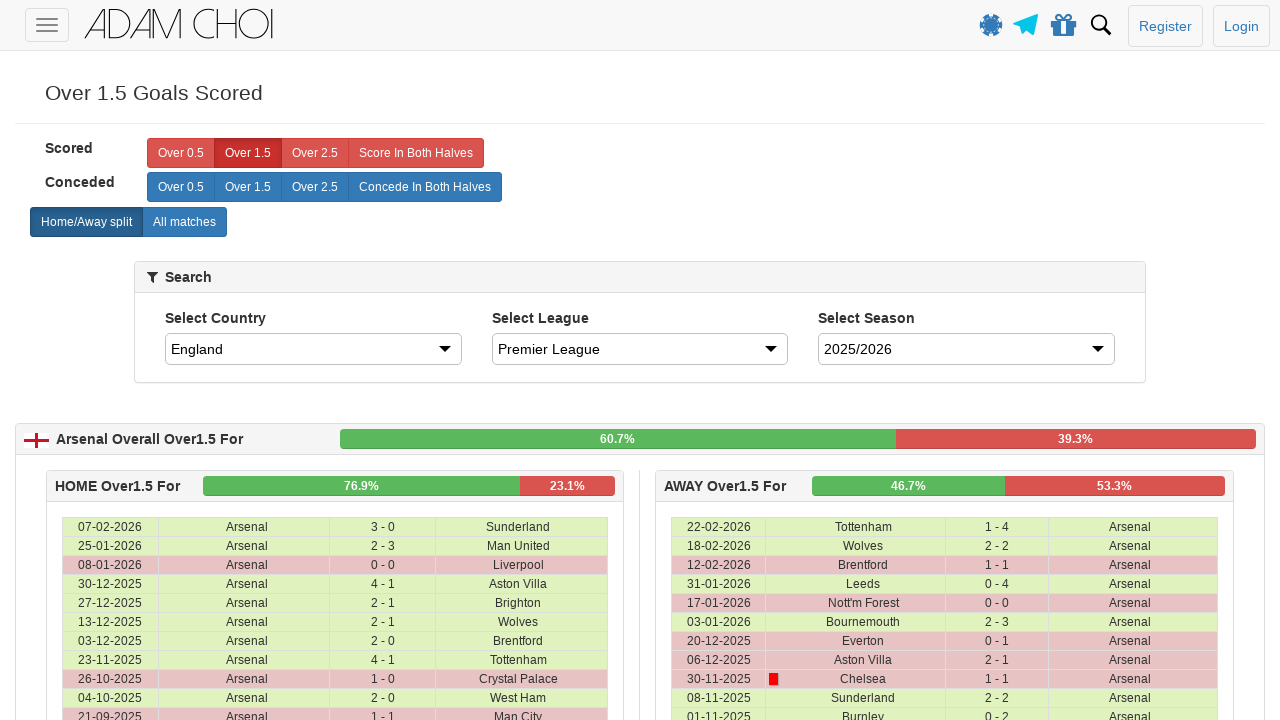

Clicked 'All matches' button at (184, 222) on label[analytics-event="All matches"]
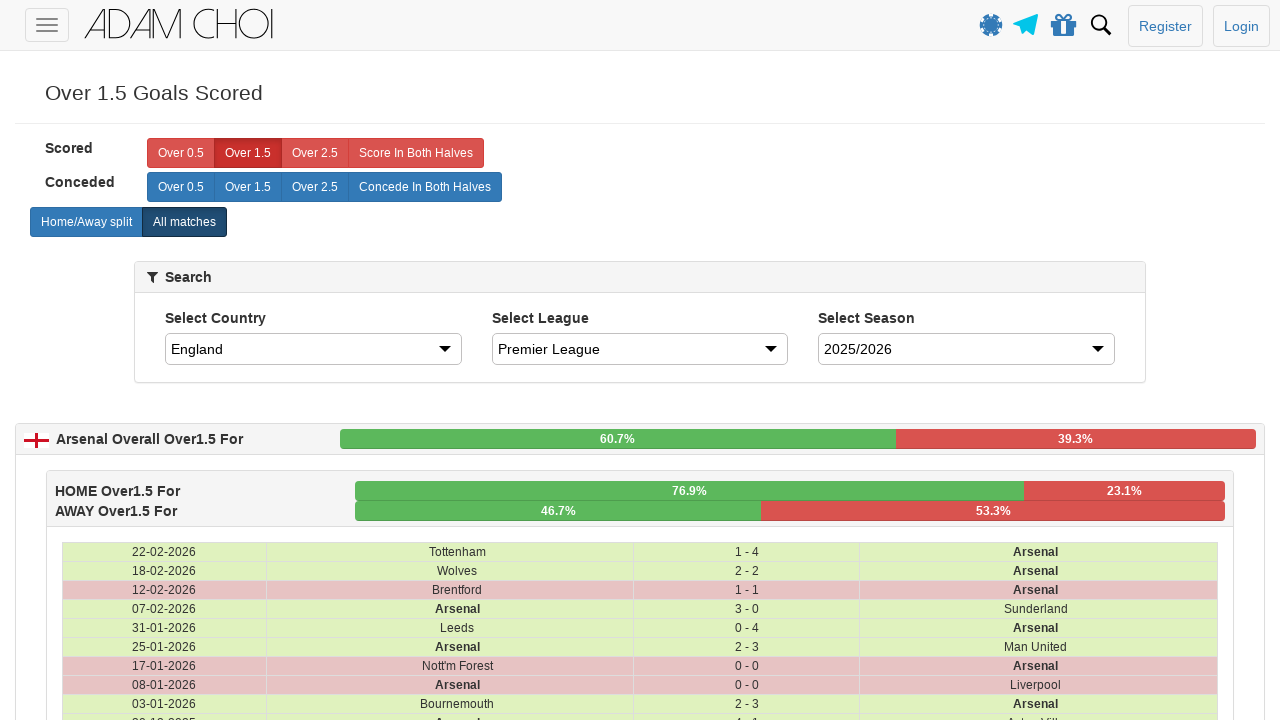

Selected 'Mexico' from the country dropdown on #country
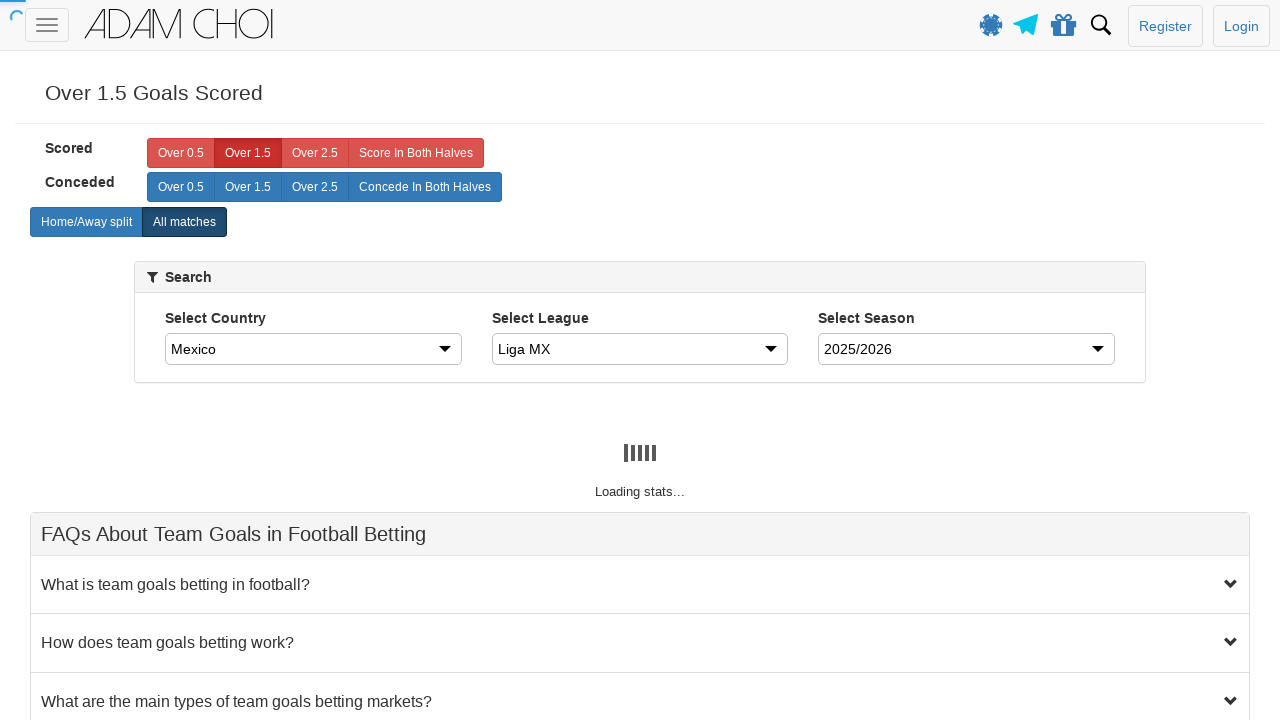

Table data loaded after country selection
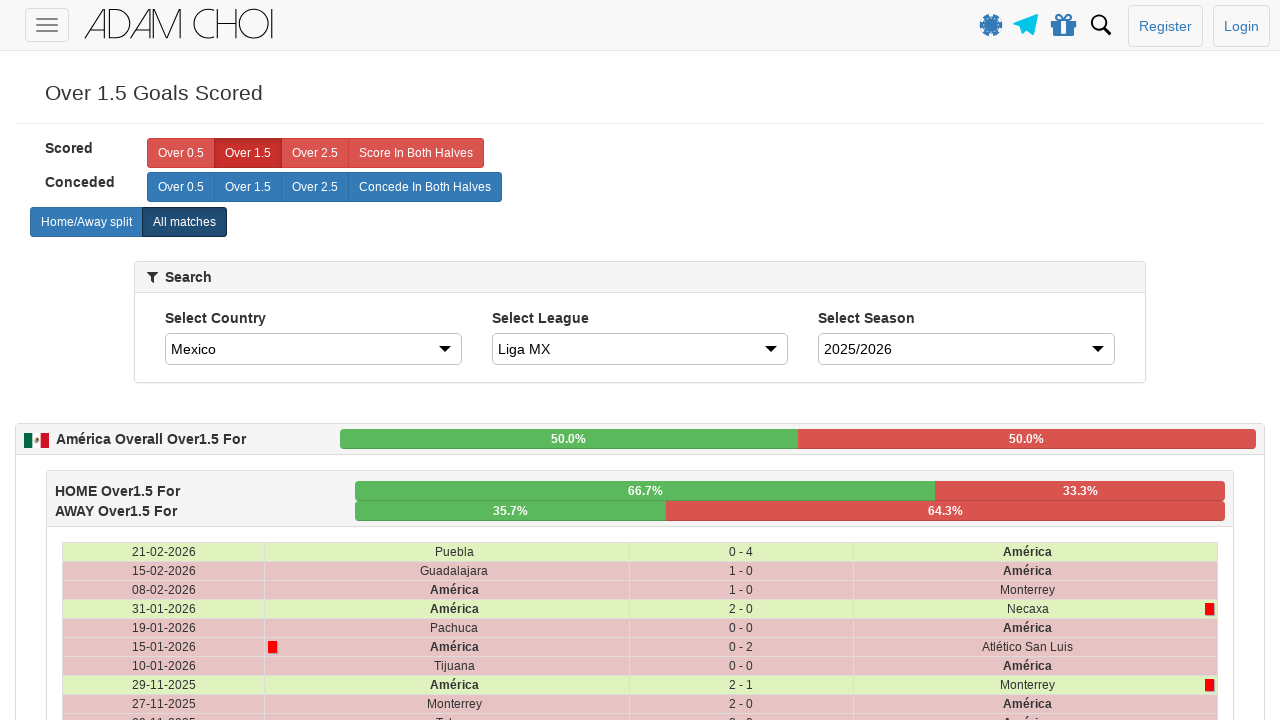

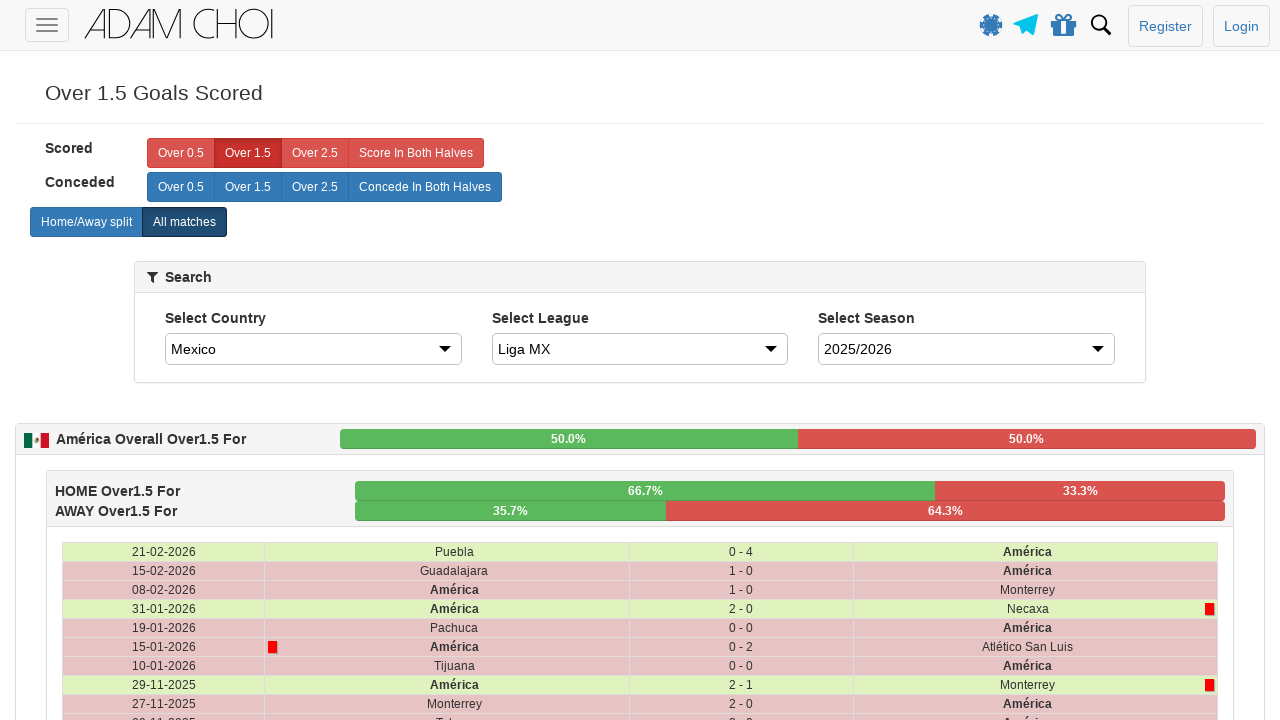